Tests drag and drop functionality on jQuery UI demo page by dragging an element from source to target within an iframe

Starting URL: https://jqueryui.com/droppable/

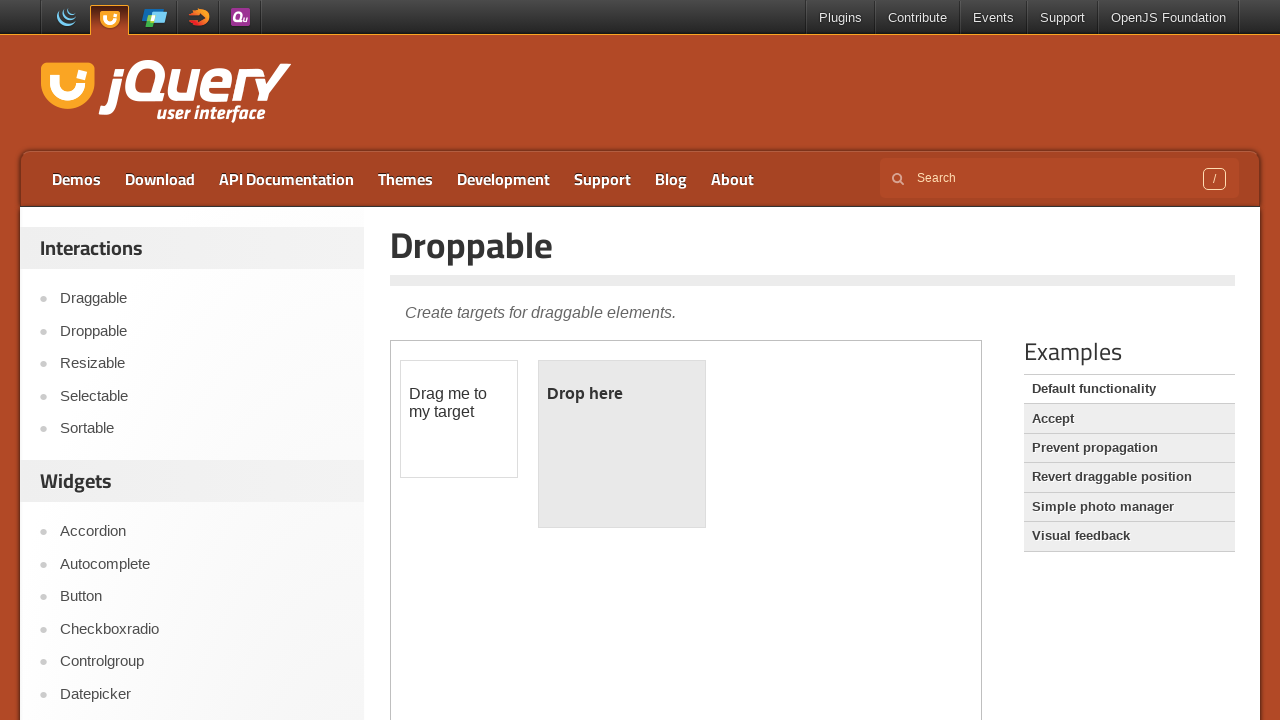

Located the first iframe containing the drag and drop demo
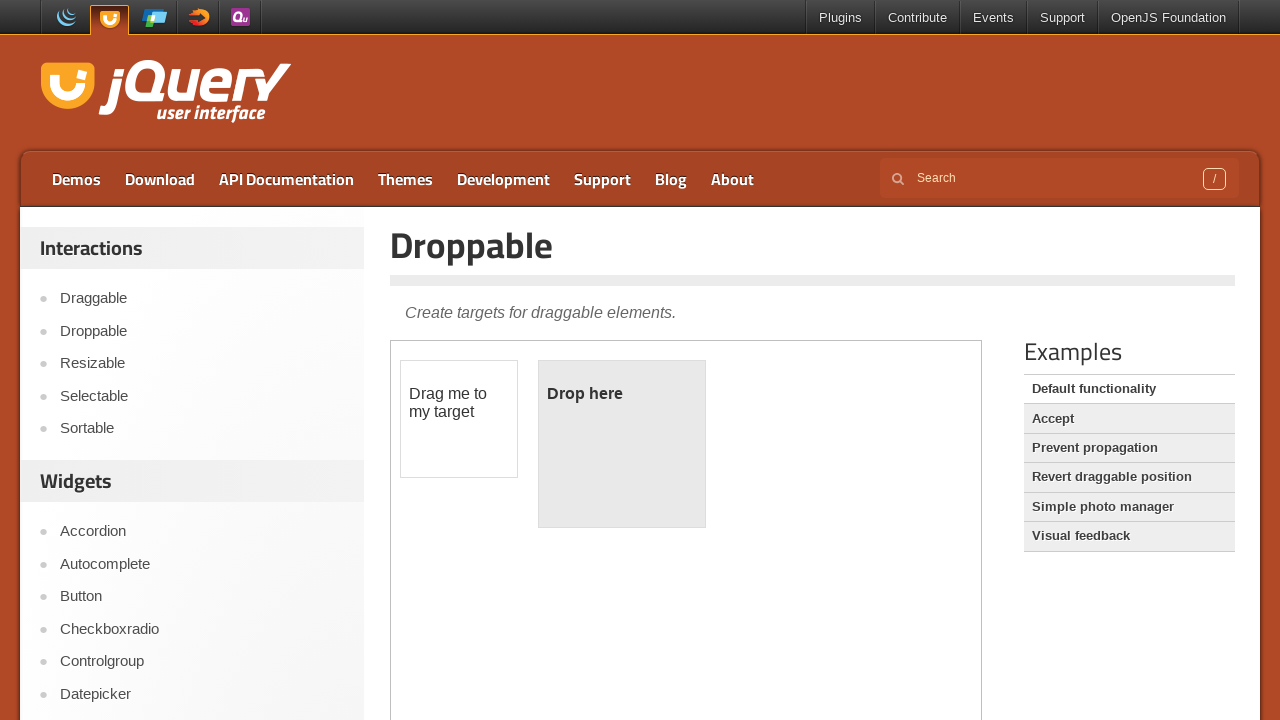

Set frame context to the iframe
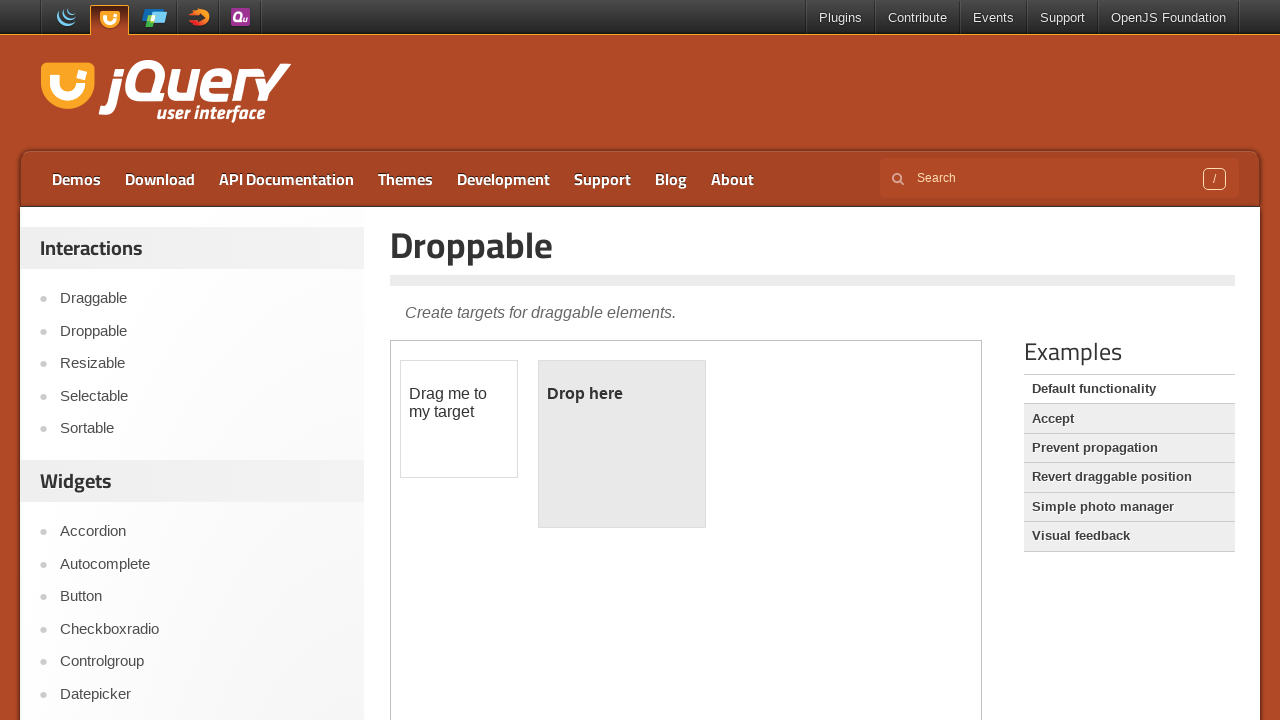

Located the draggable element with id 'draggable'
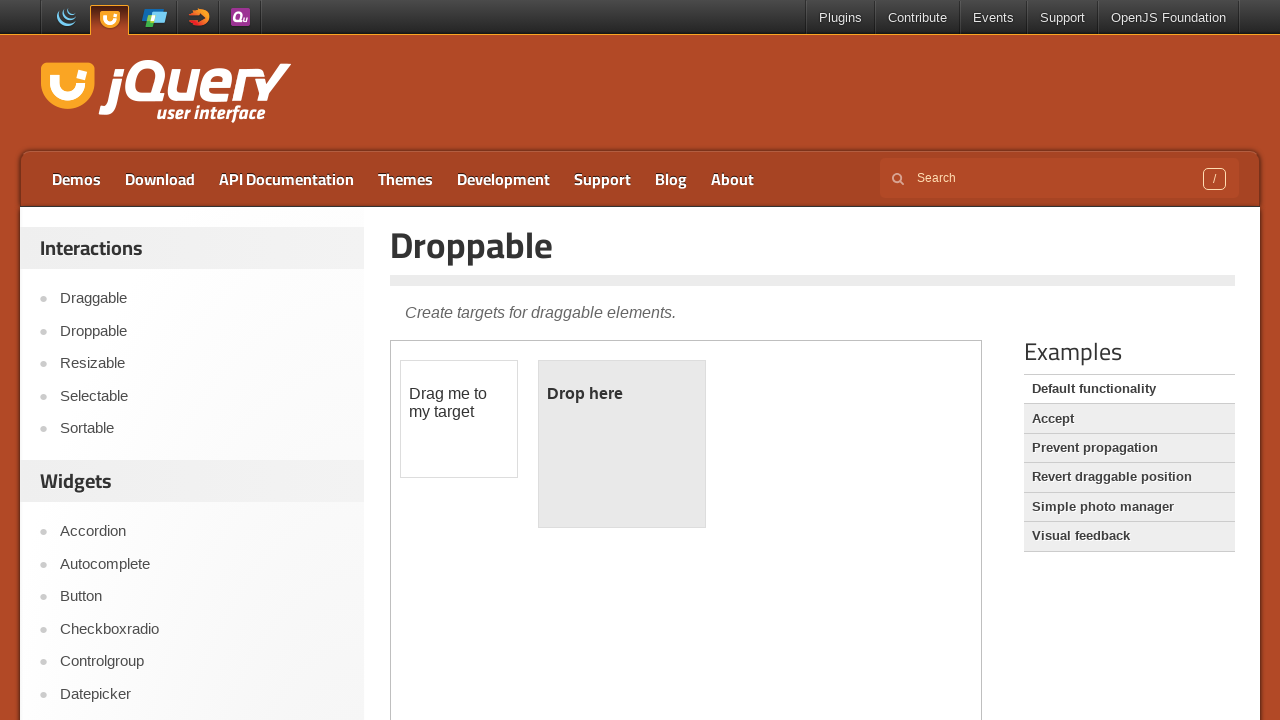

Located the droppable target element with id 'droppable'
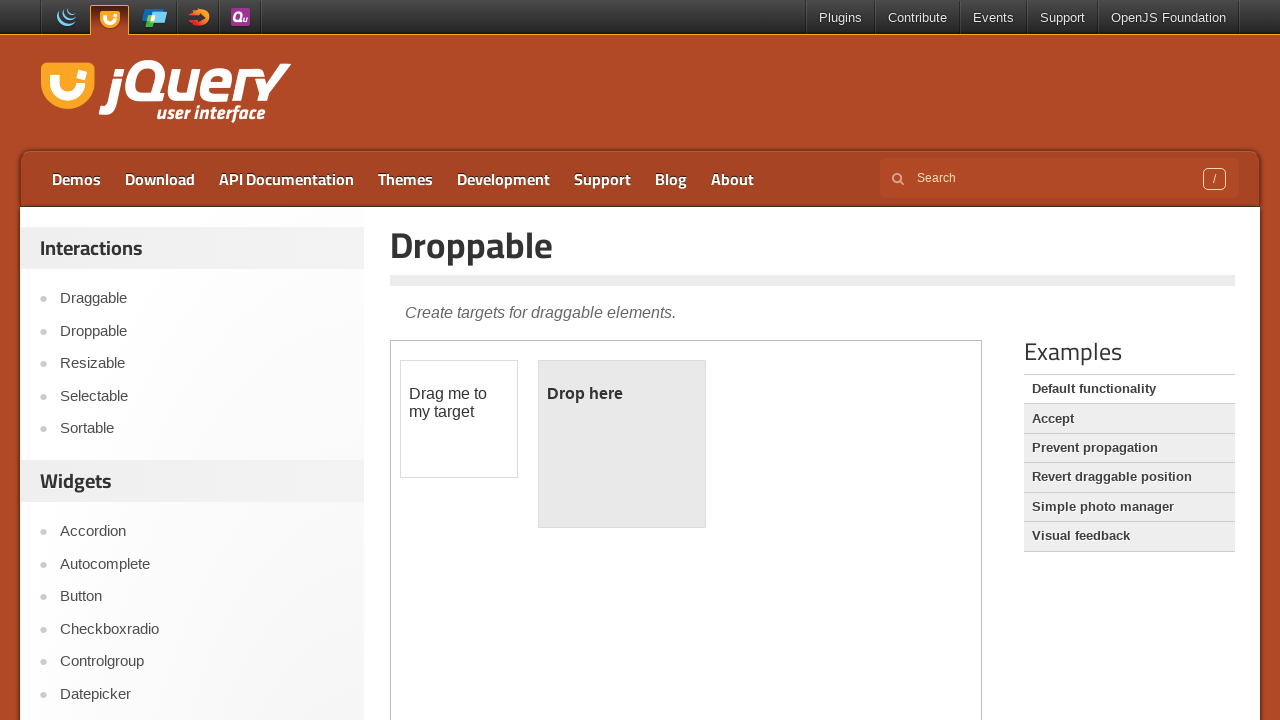

Dragged the draggable element to the droppable target at (622, 444)
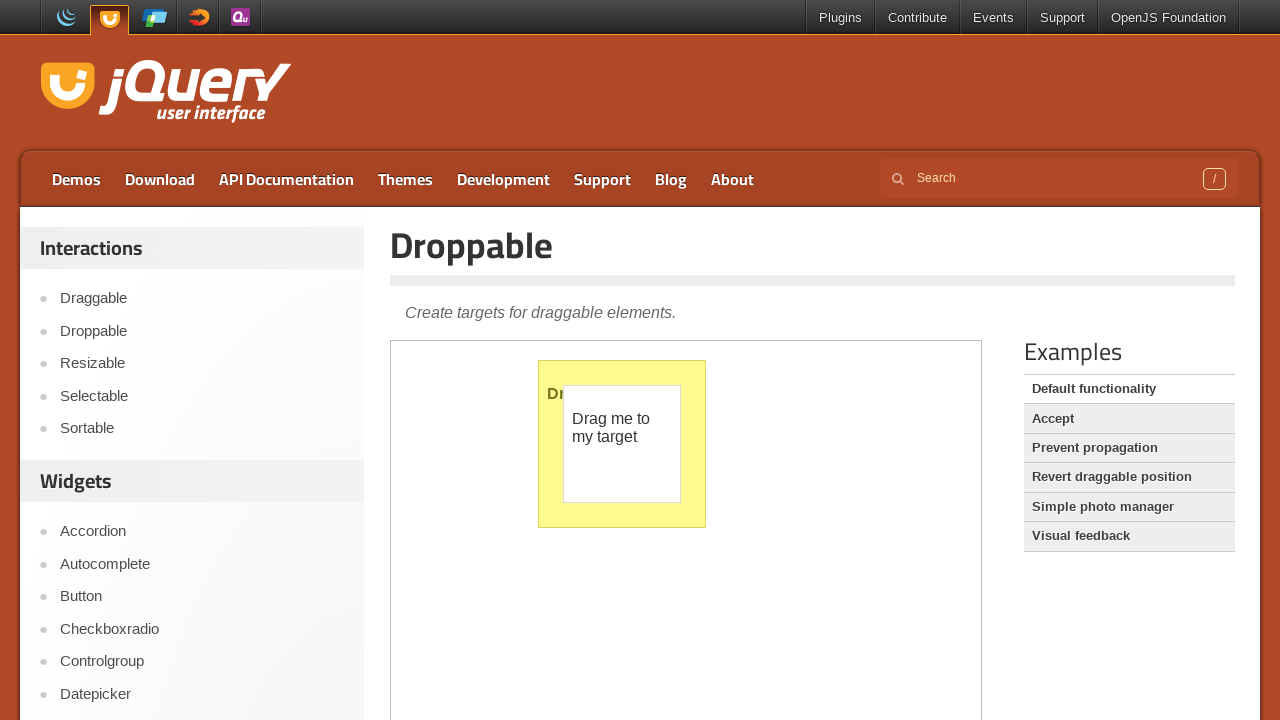

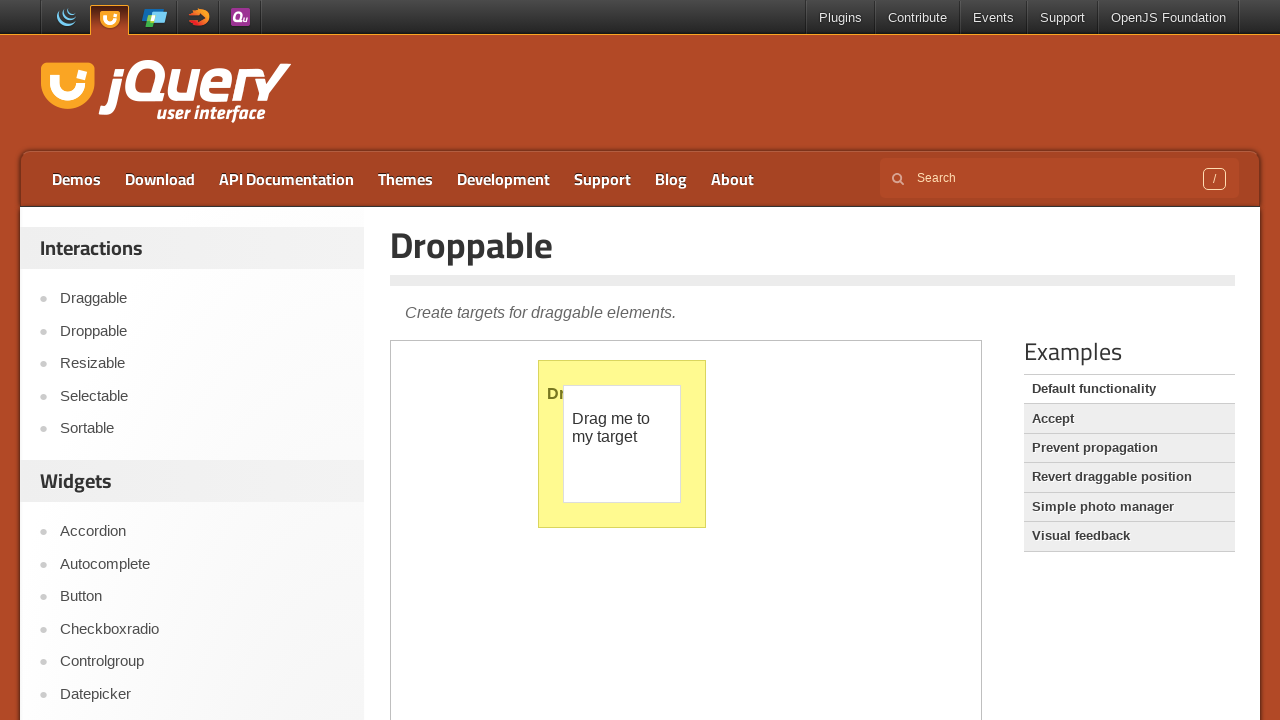